Demonstrates double-click functionality by navigating to jQuery API documentation and double-clicking on a demo element within an iframe

Starting URL: https://api.jquery.com/dblclick/

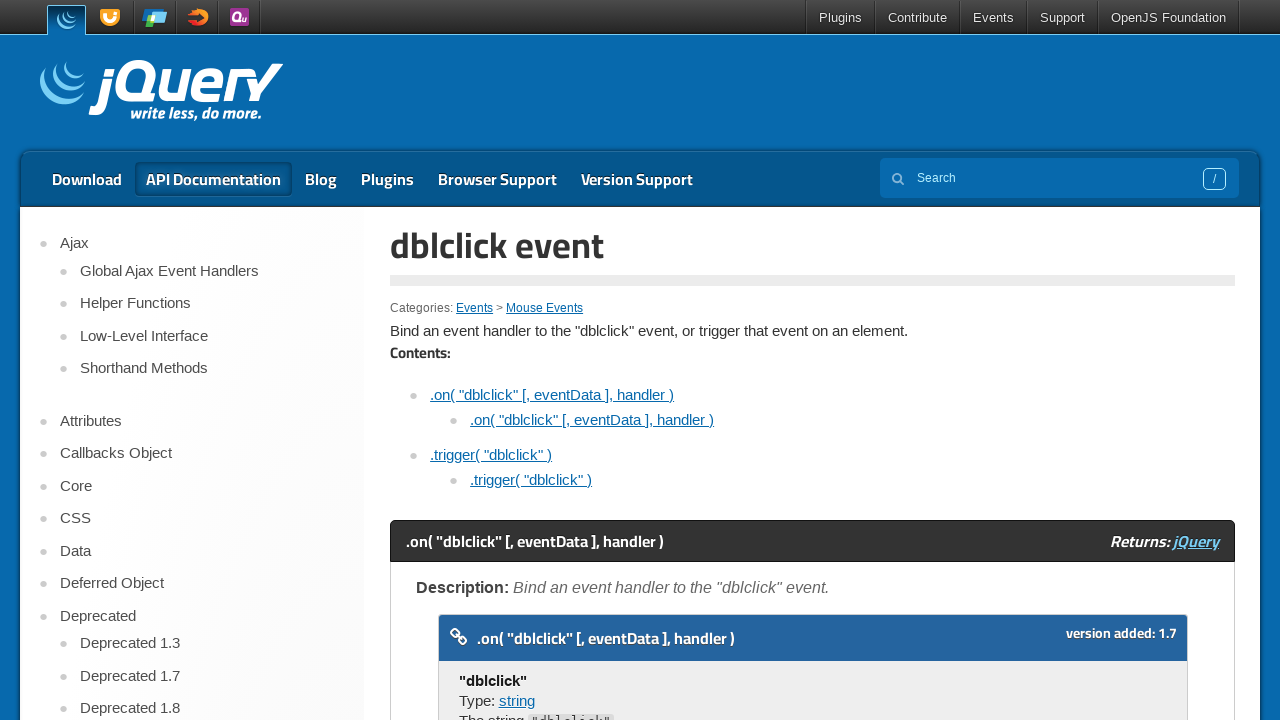

Navigated to jQuery dblclick API documentation page
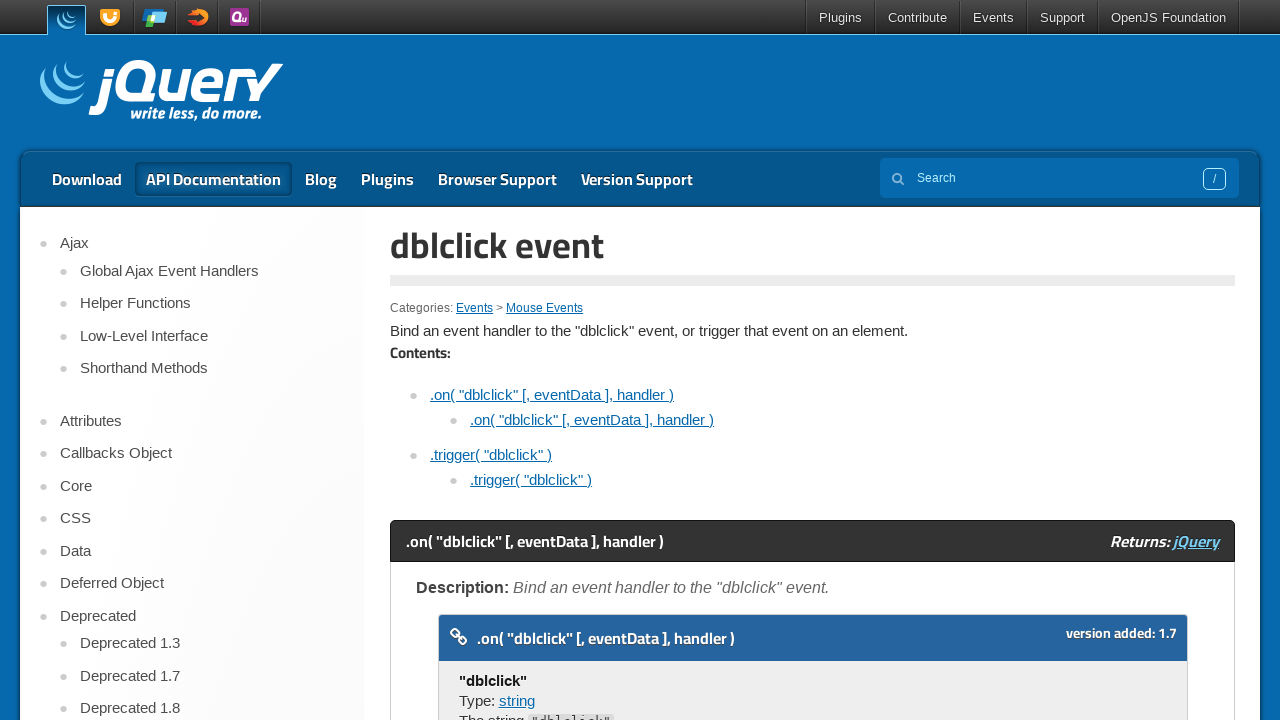

Located demo iframe
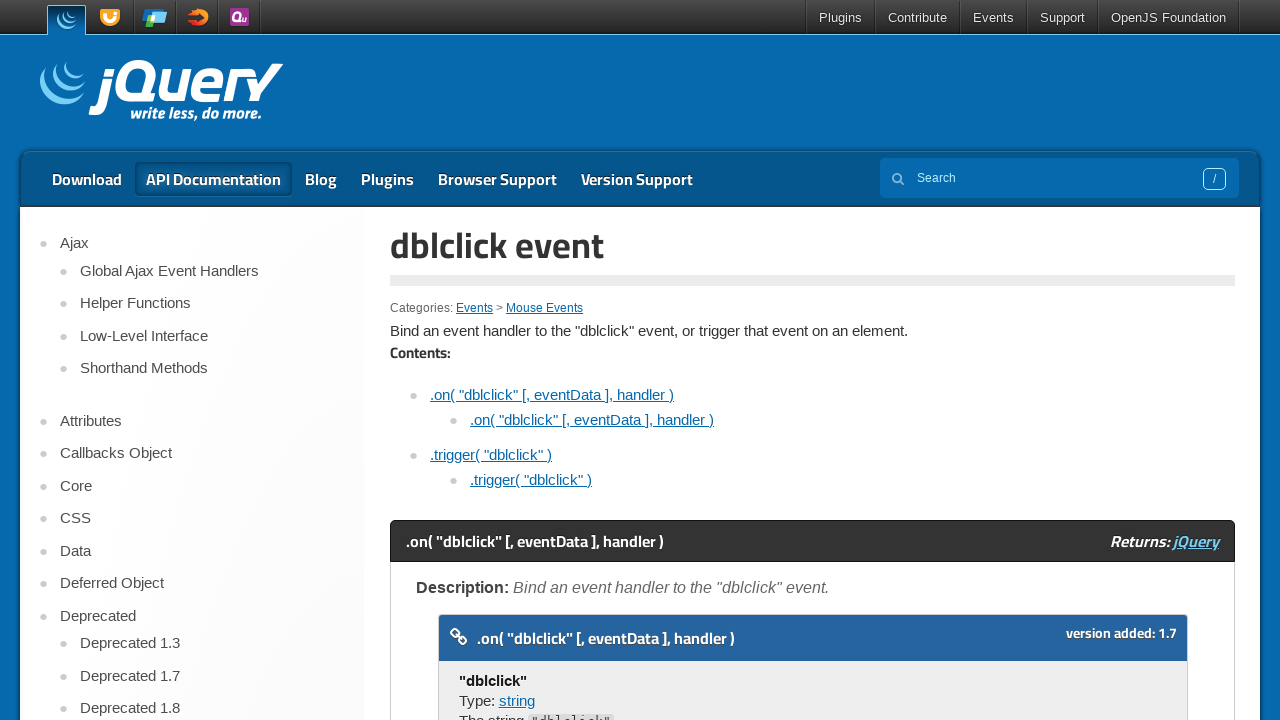

Double-clicked the demo block element within iframe at (478, 360) on iframe >> nth=0 >> internal:control=enter-frame >> xpath=//span[text()='Double c
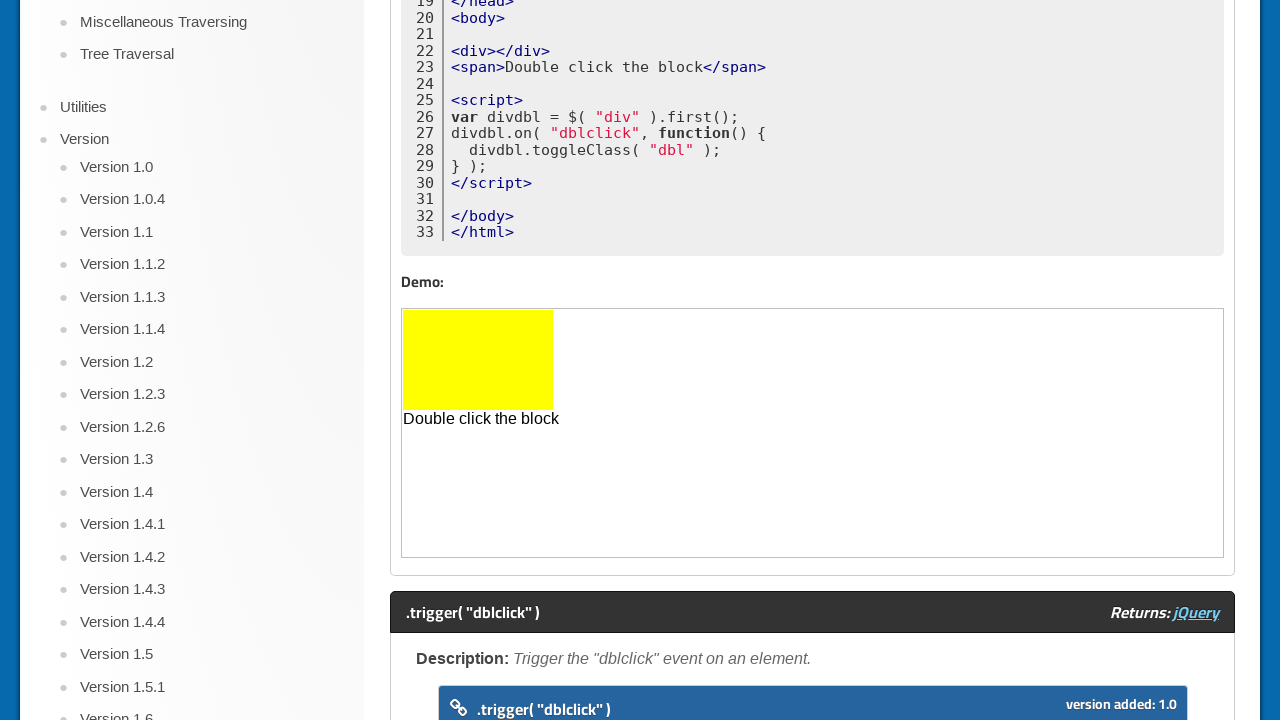

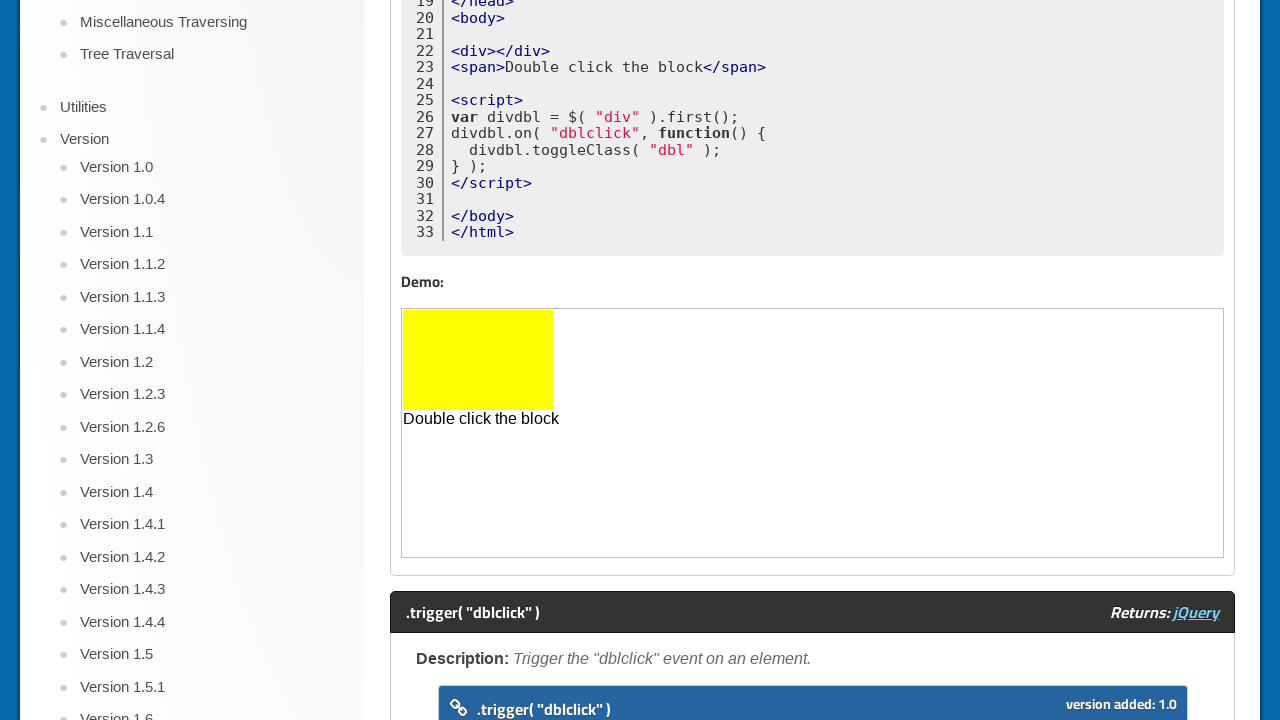